Simple navigation test that opens the Selenium HQ website and then closes the browser

Starting URL: http://seleniumhq.org/

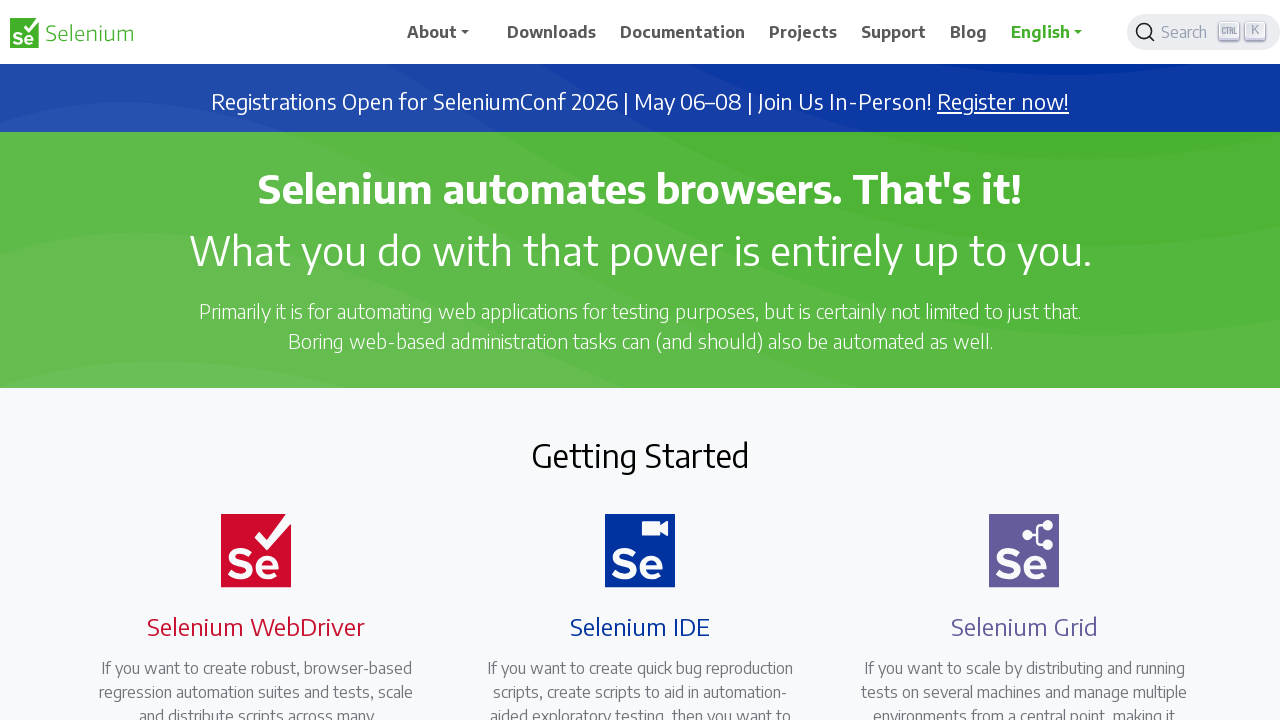

Opened Selenium HQ website at http://seleniumhq.org/
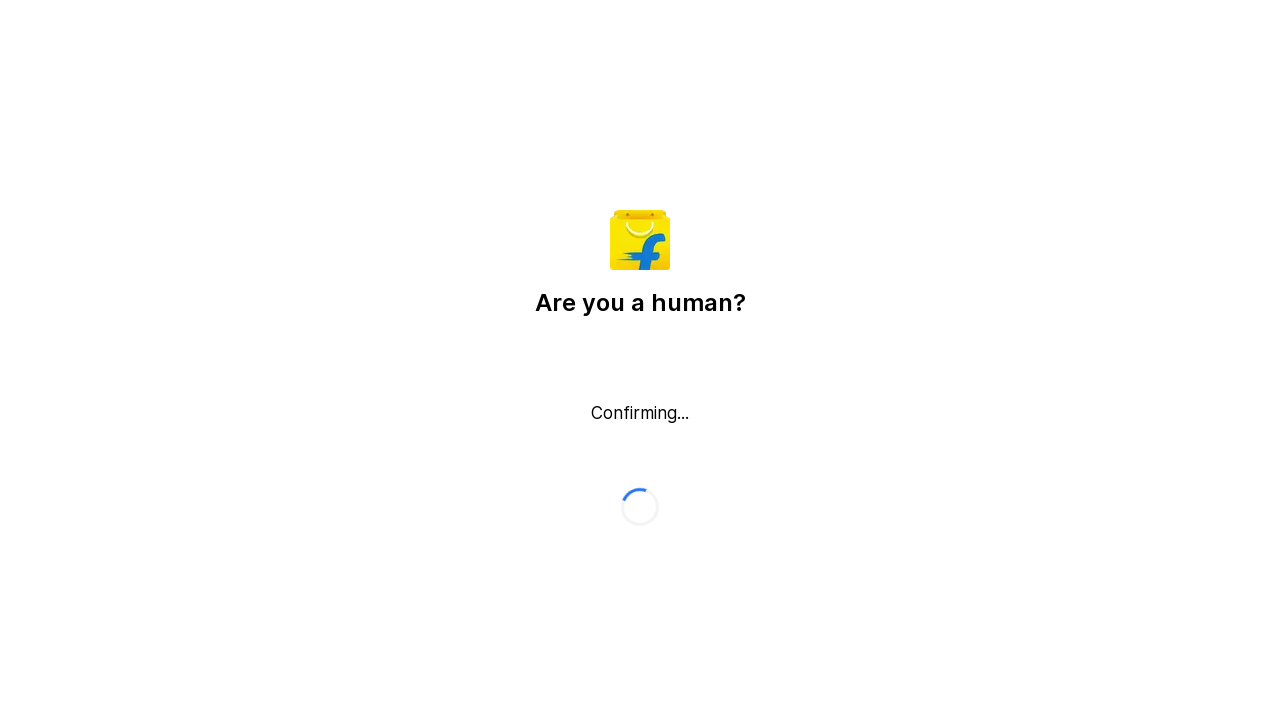

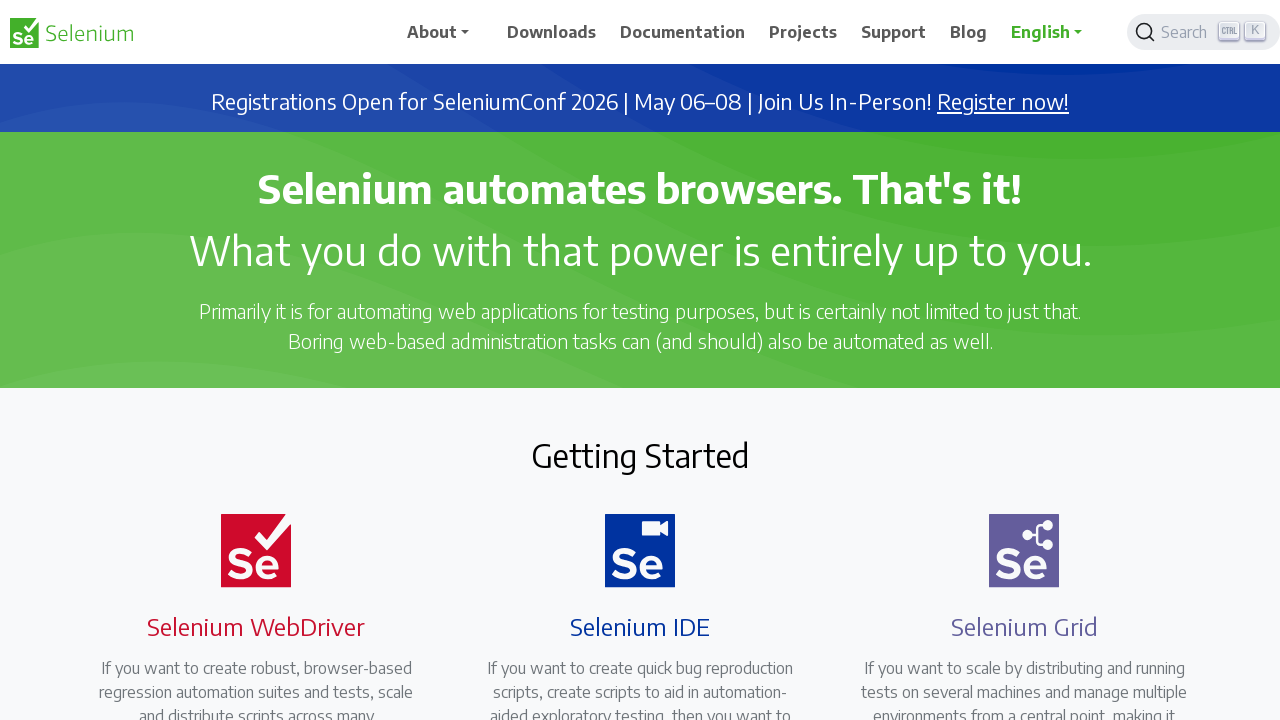